Tests the "Remember me" checkbox functionality on Rediff mail login page by verifying its initial state and toggling it

Starting URL: https://mail.rediff.com/cgi-bin/login.cgi

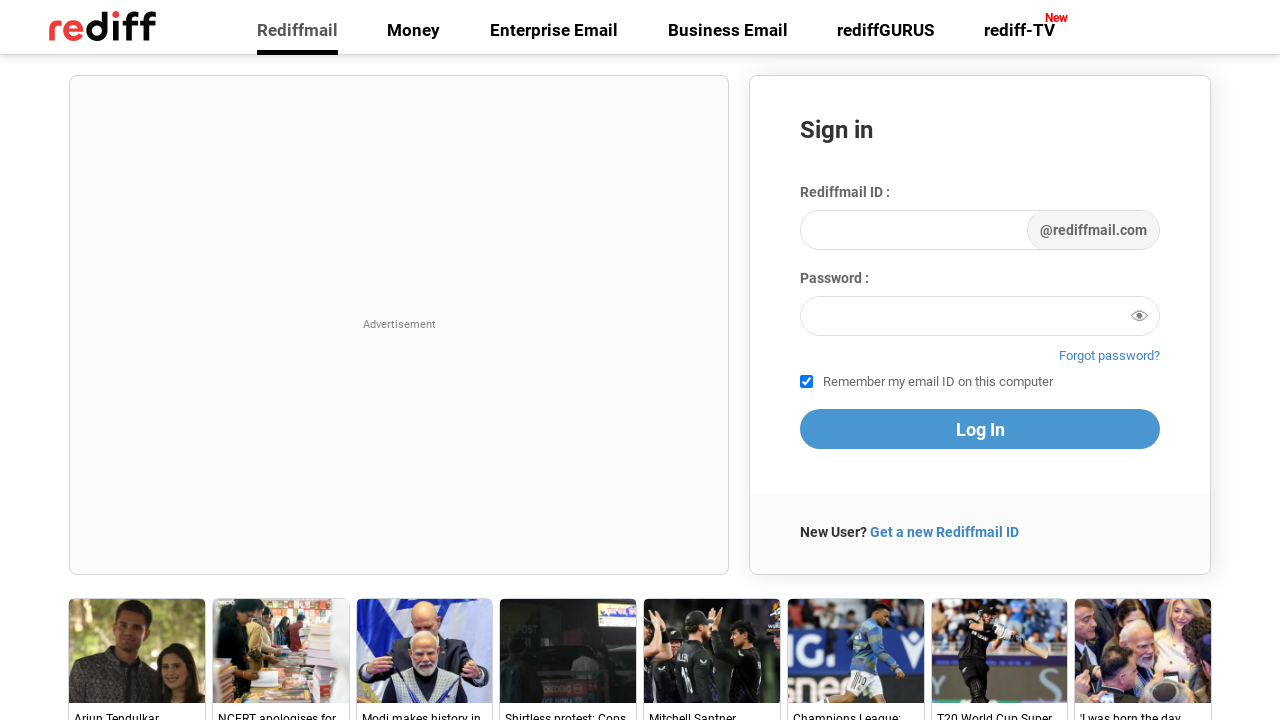

Located the 'Remember me' checkbox element
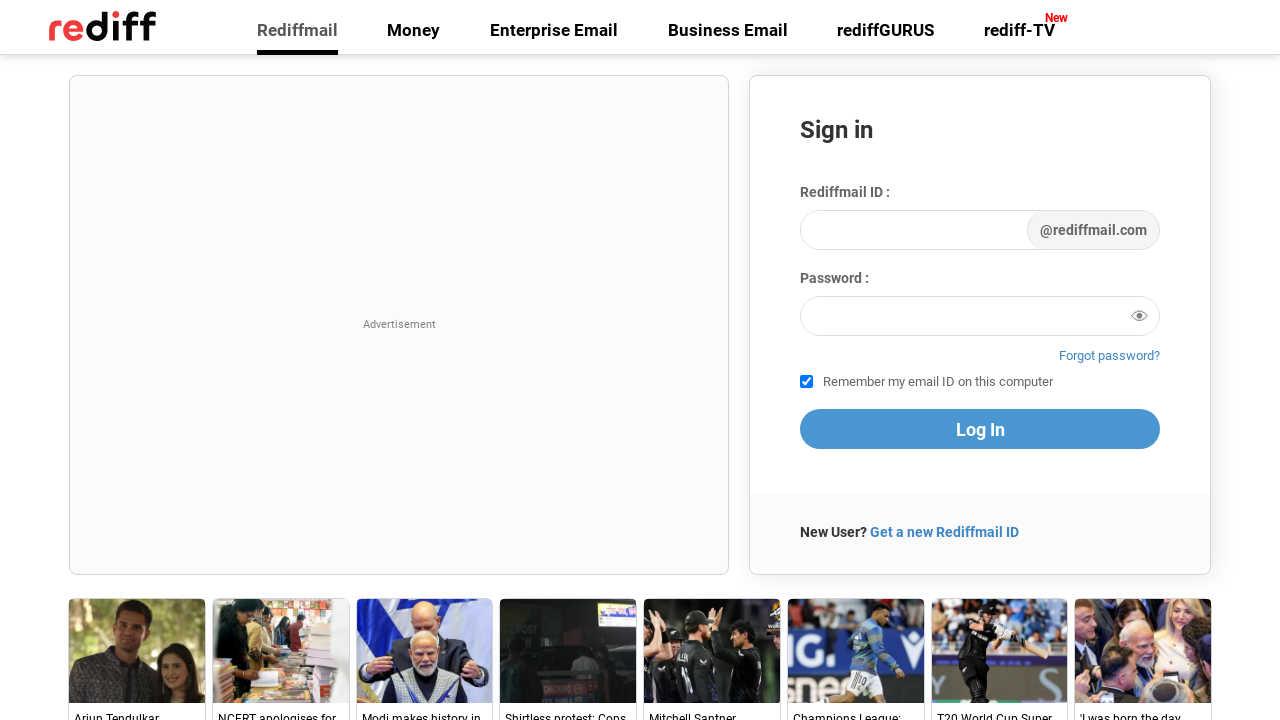

Checked initial state of 'Remember me' checkbox: True
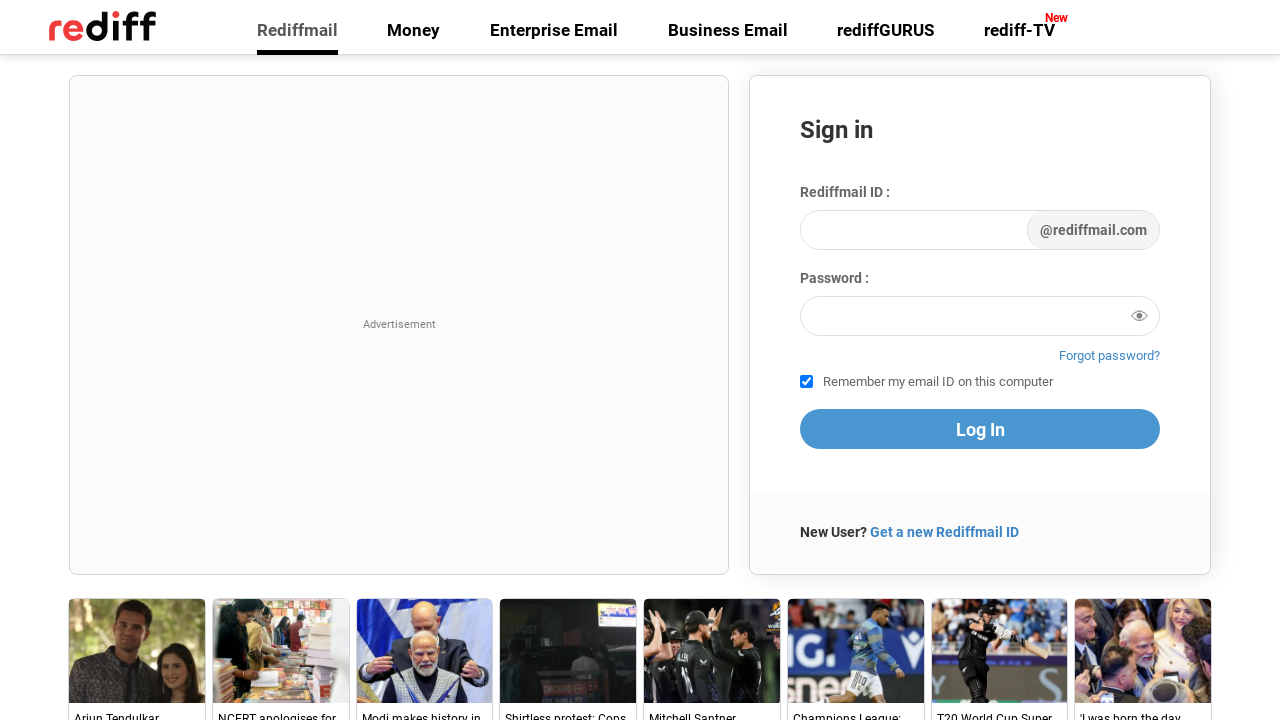

Clicked 'Remember me' checkbox to toggle it at (806, 382) on input#remember
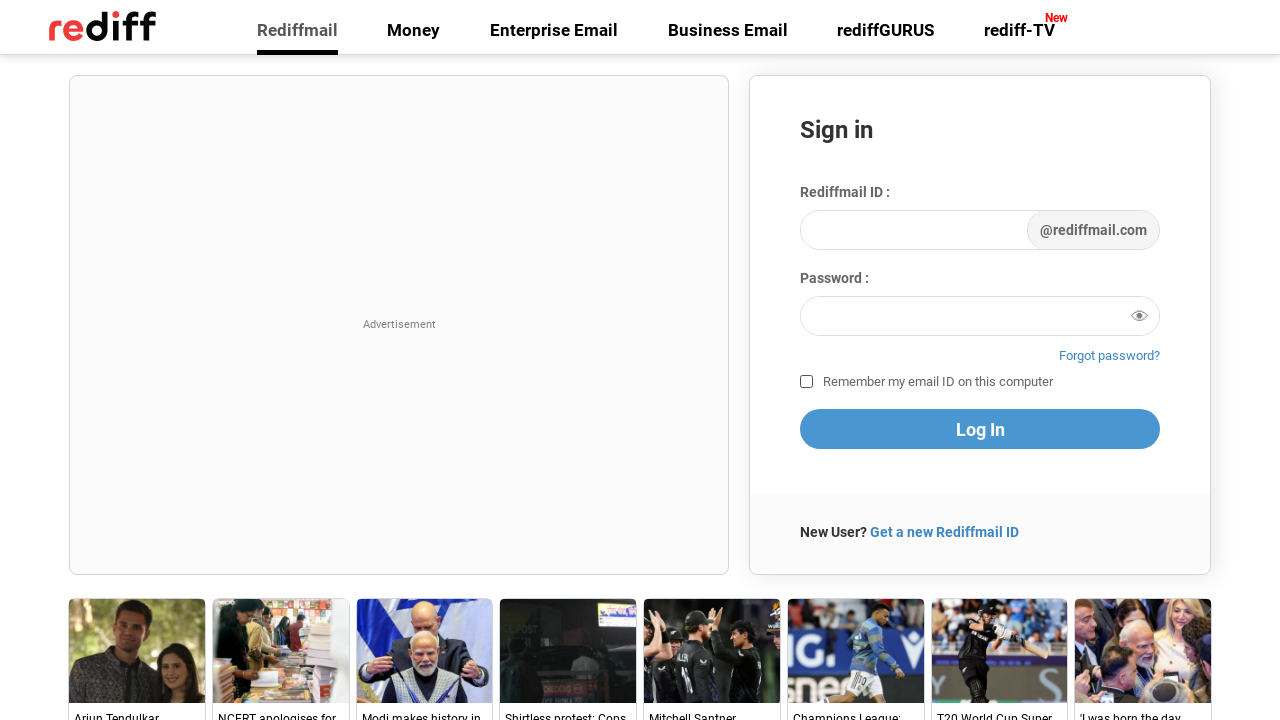

Checked final state of 'Remember me' checkbox after toggle: False
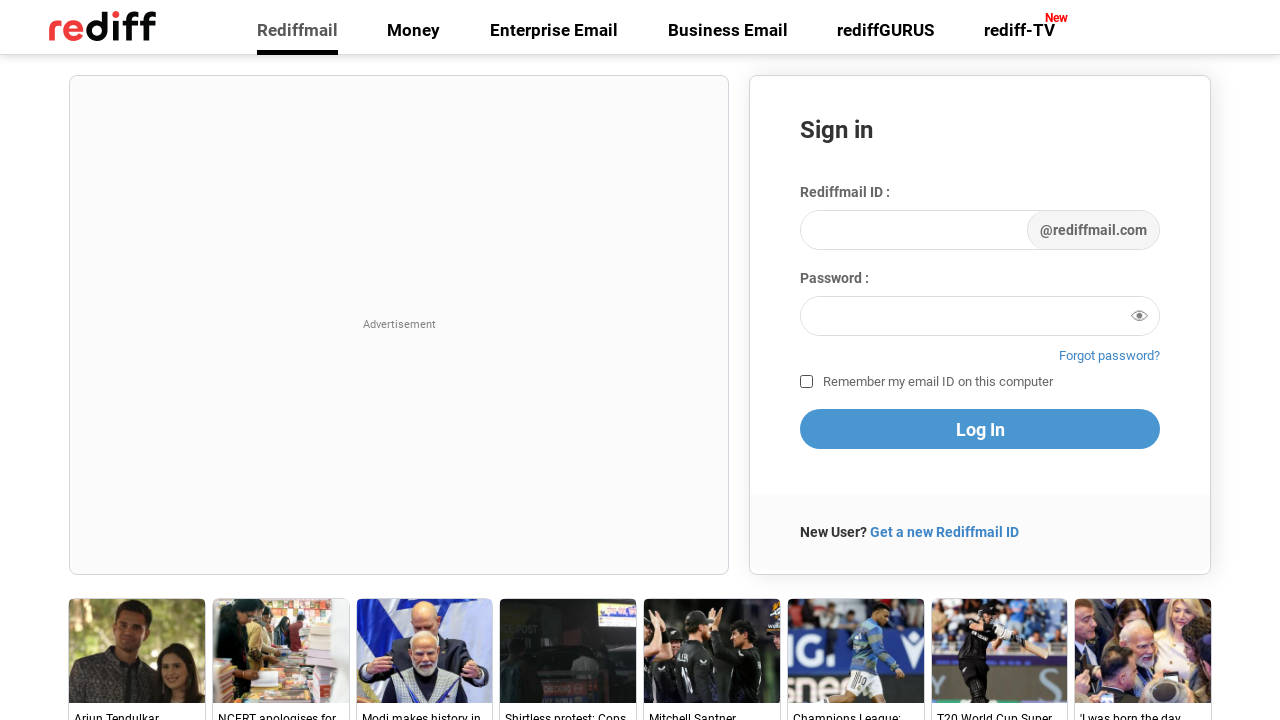

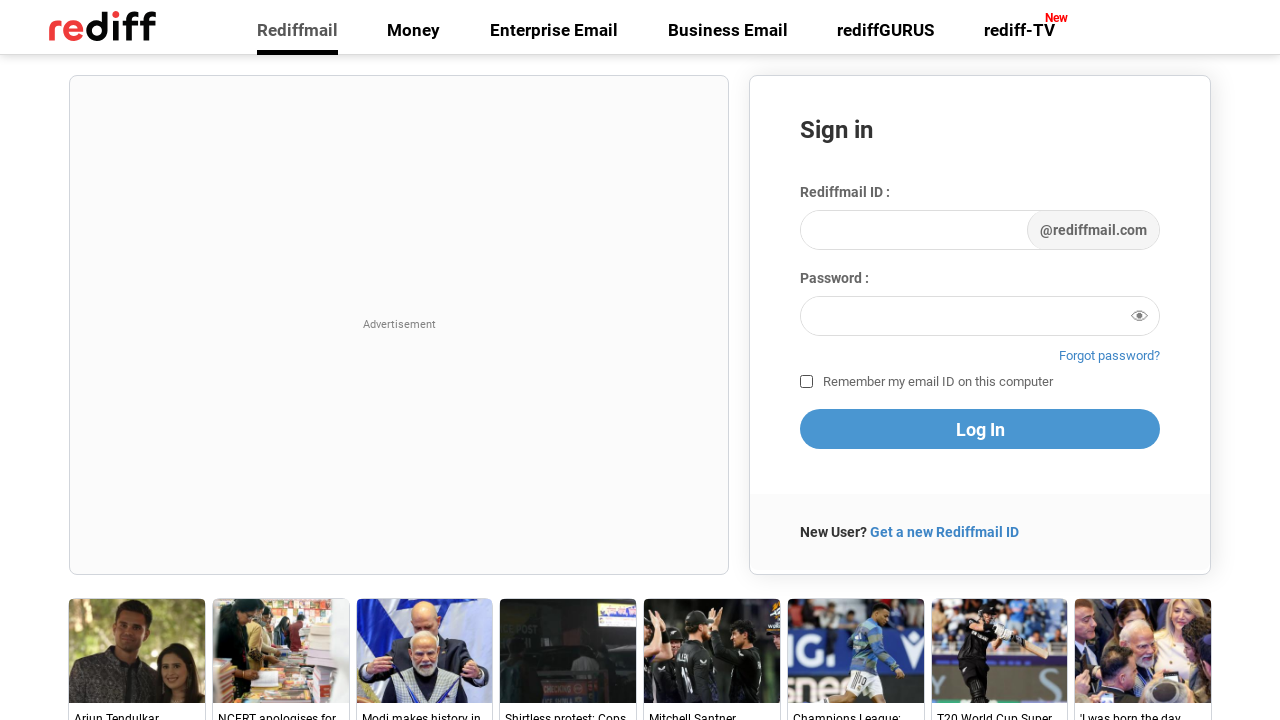